Tests marking all todo items as completed using the "Mark all as complete" checkbox.

Starting URL: https://demo.playwright.dev/todomvc

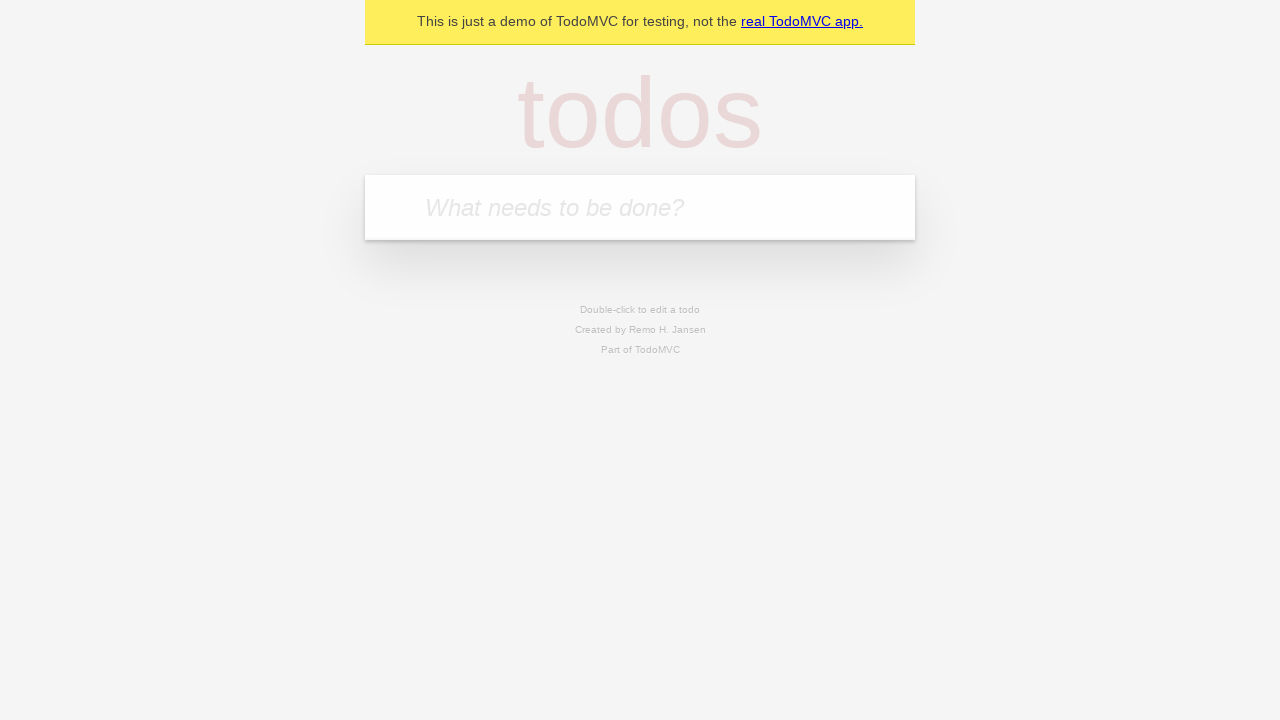

Located the 'What needs to be done?' input field
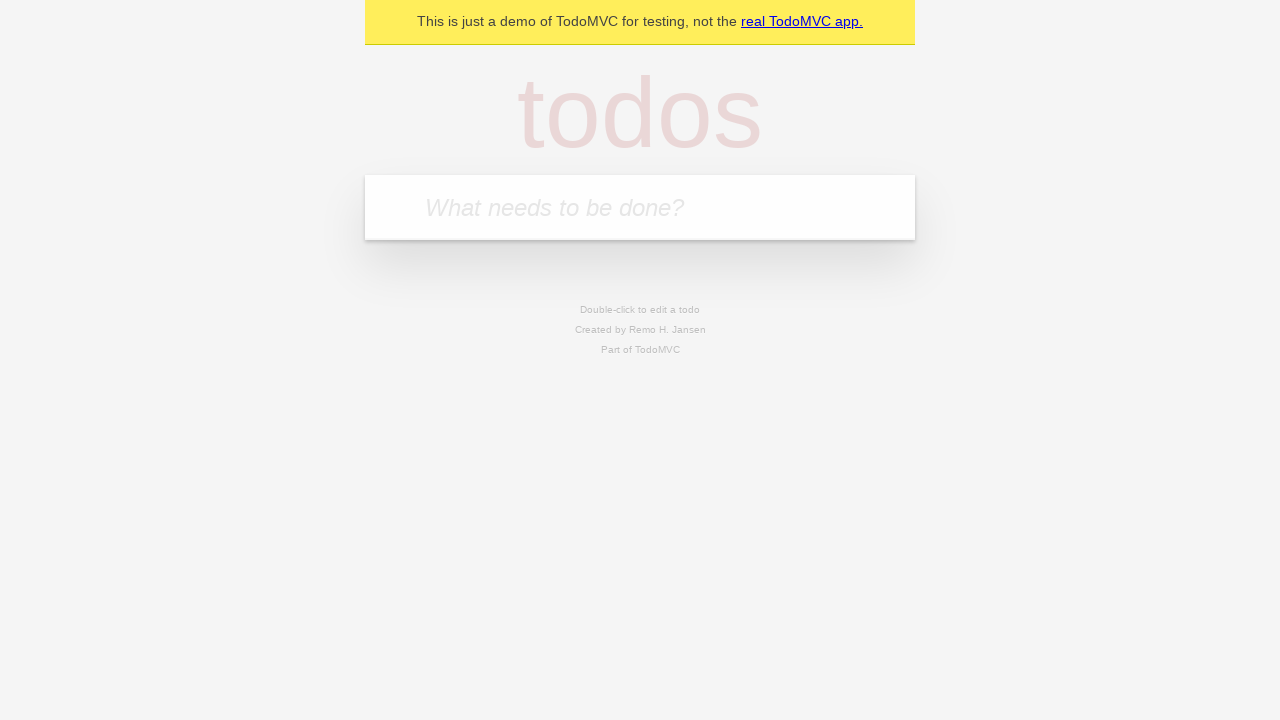

Filled input with 'buy some cheese' on internal:attr=[placeholder="What needs to be done?"i]
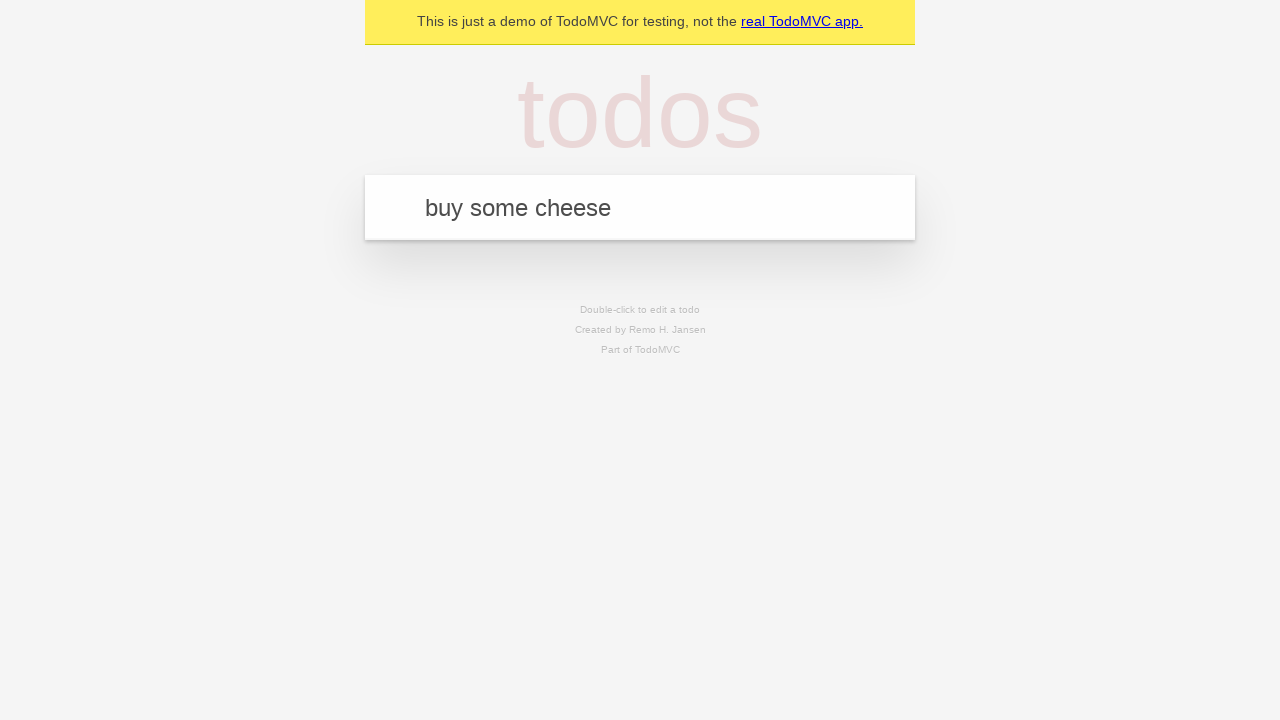

Pressed Enter to add 'buy some cheese' todo on internal:attr=[placeholder="What needs to be done?"i]
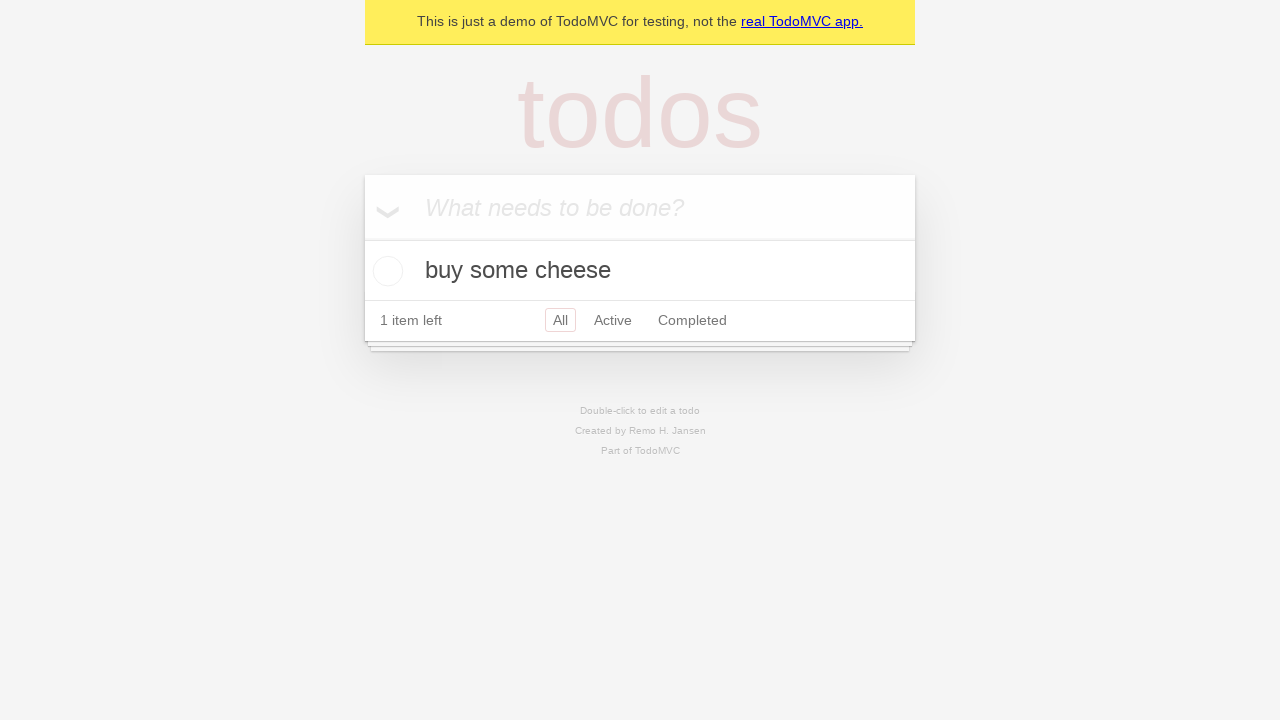

Filled input with 'feed the cat' on internal:attr=[placeholder="What needs to be done?"i]
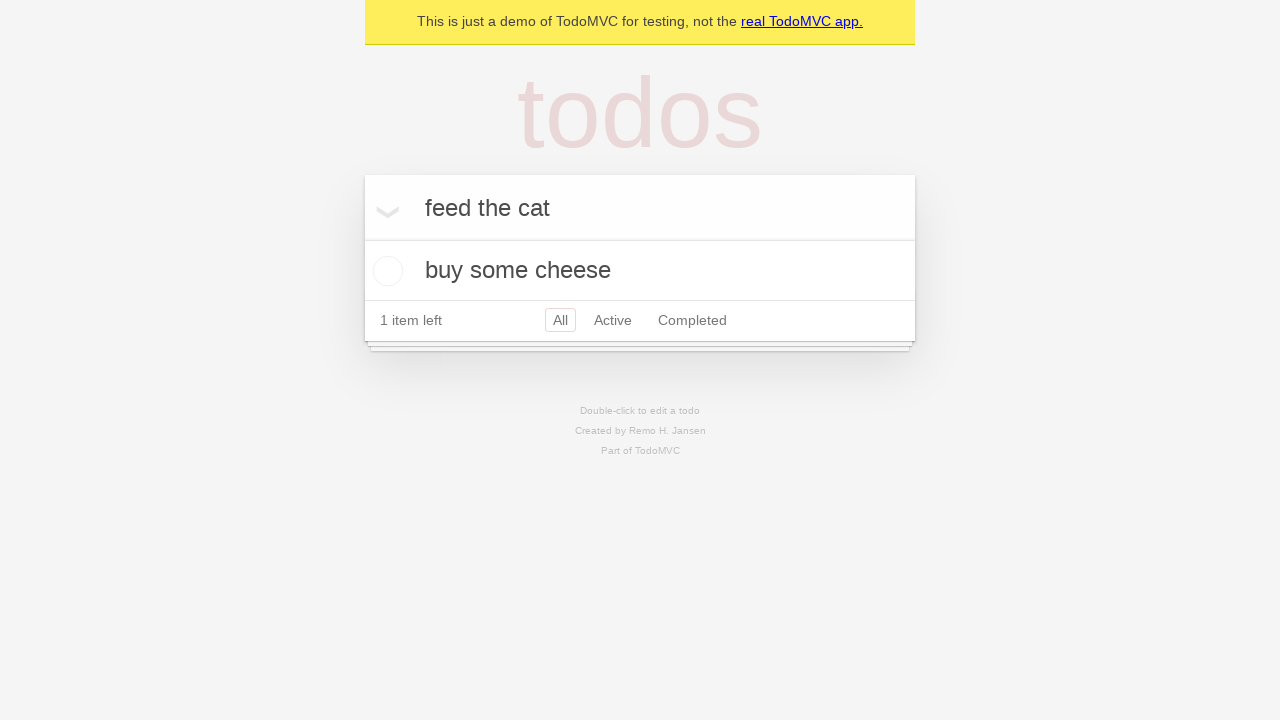

Pressed Enter to add 'feed the cat' todo on internal:attr=[placeholder="What needs to be done?"i]
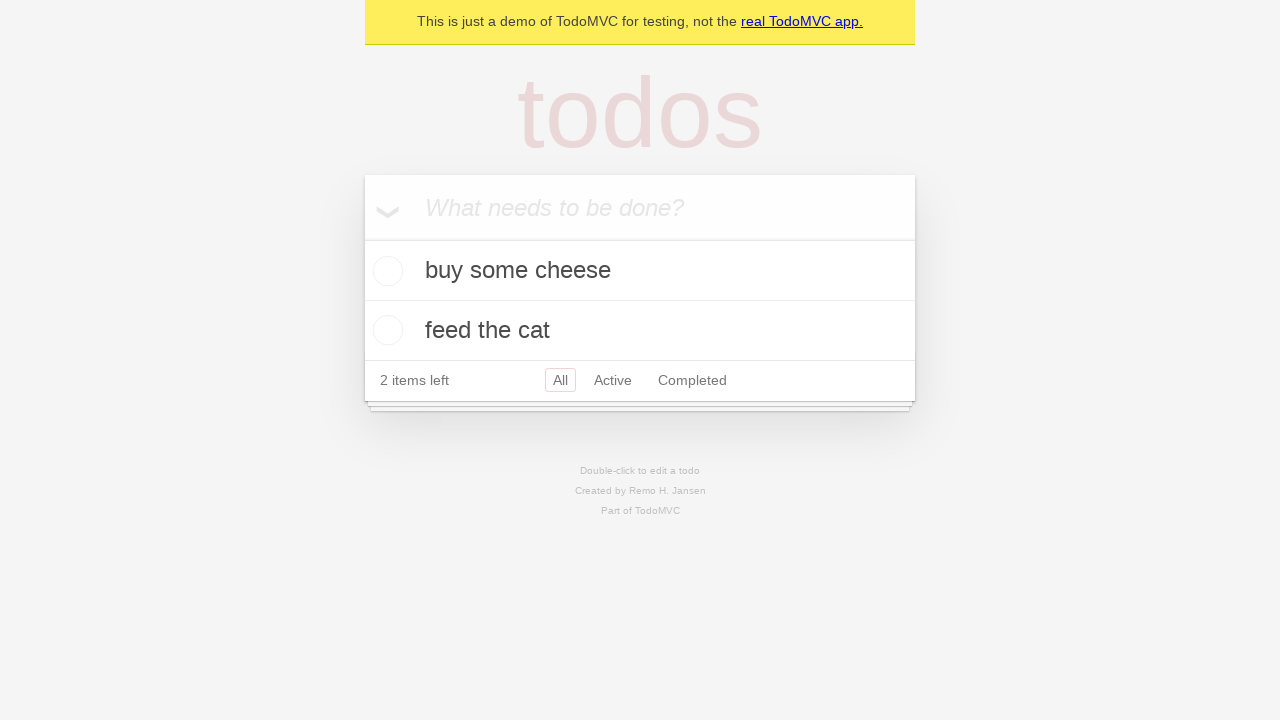

Filled input with 'book a doctors appointment' on internal:attr=[placeholder="What needs to be done?"i]
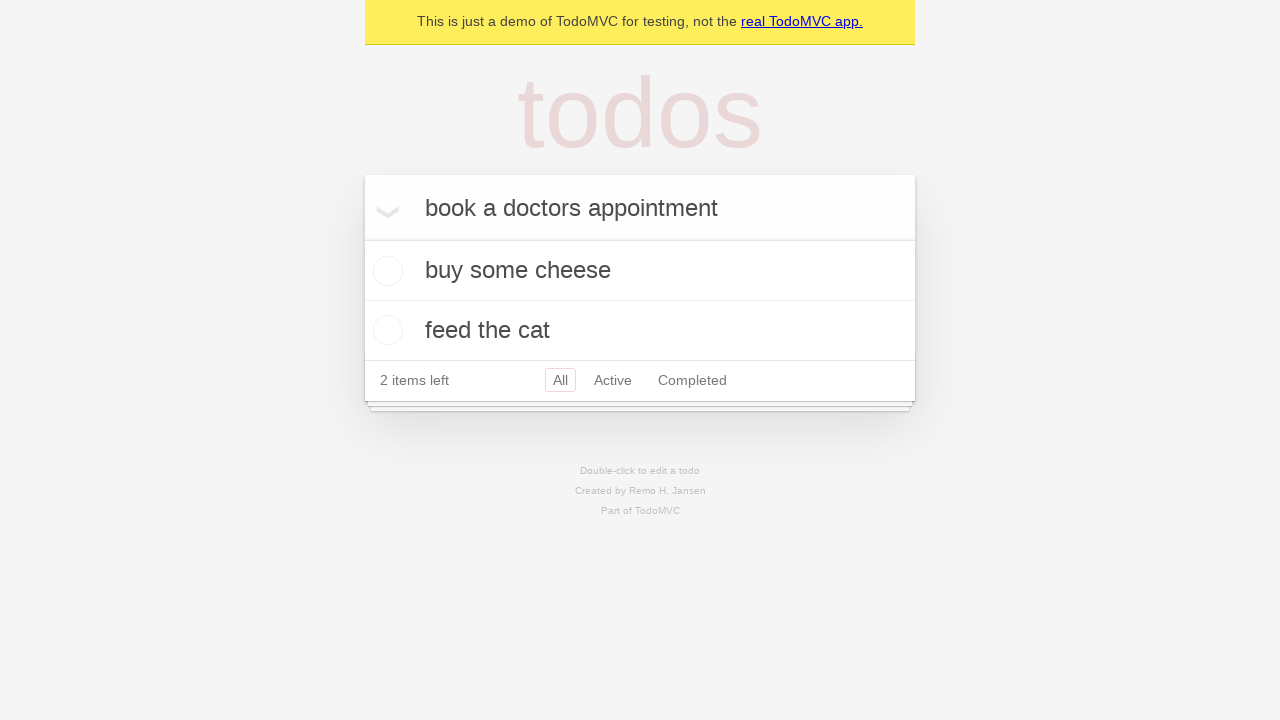

Pressed Enter to add 'book a doctors appointment' todo on internal:attr=[placeholder="What needs to be done?"i]
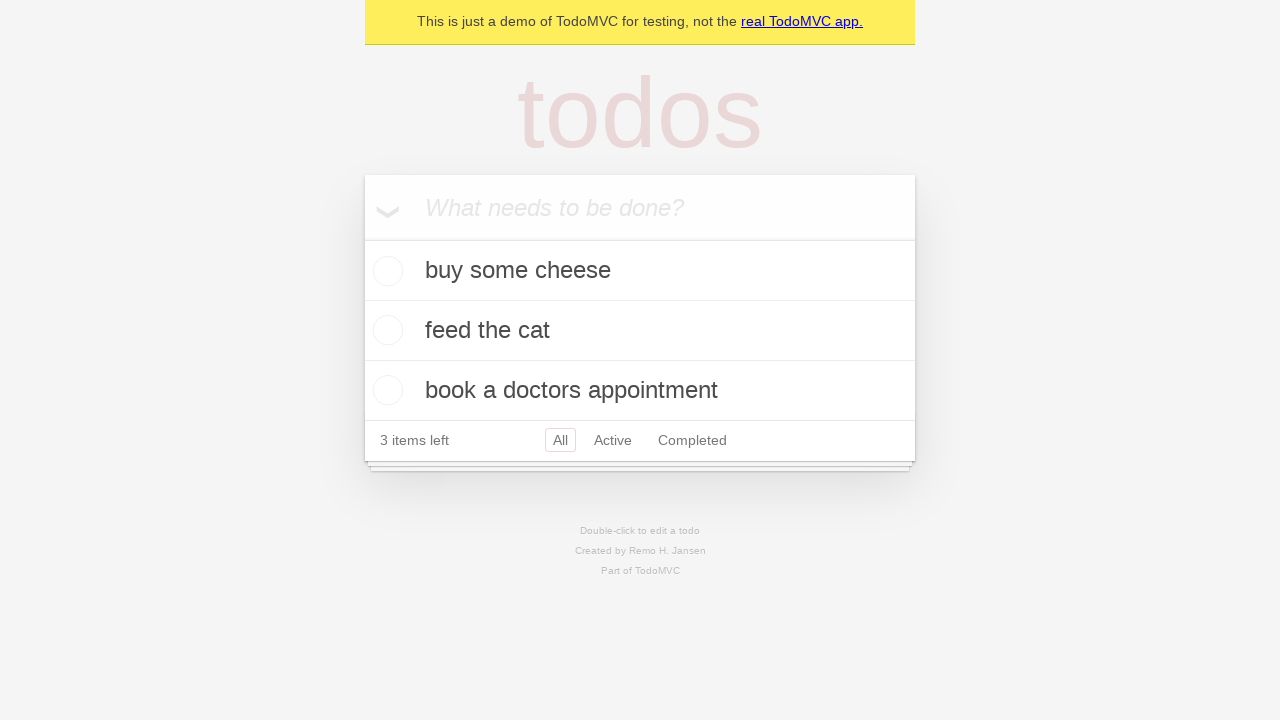

Clicked 'Mark all as complete' checkbox at (362, 238) on internal:label="Mark all as complete"i
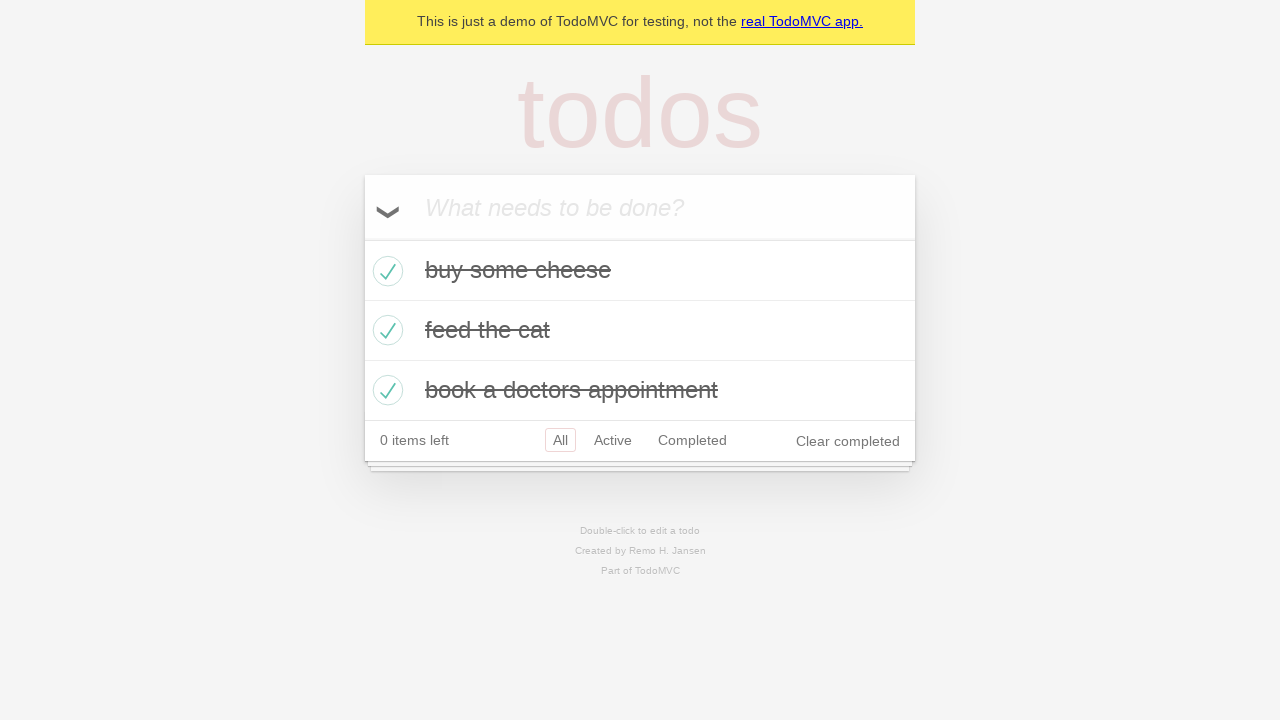

Verified all todo items are marked as completed
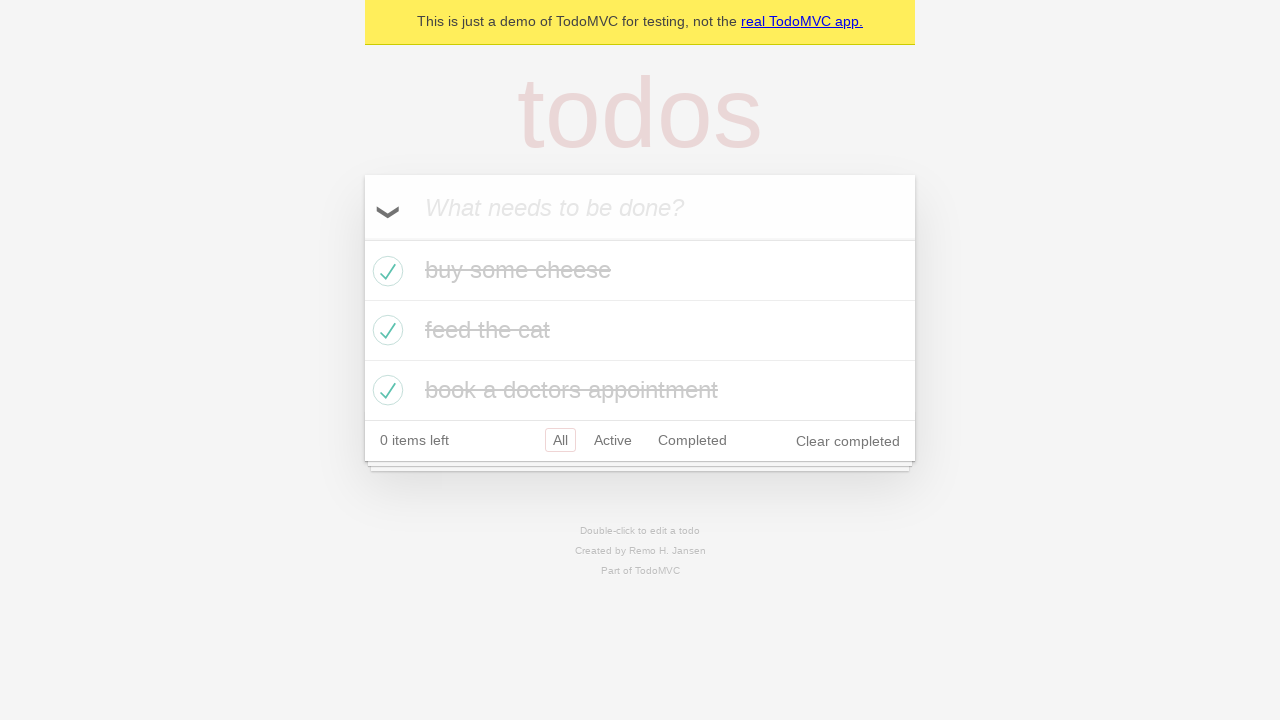

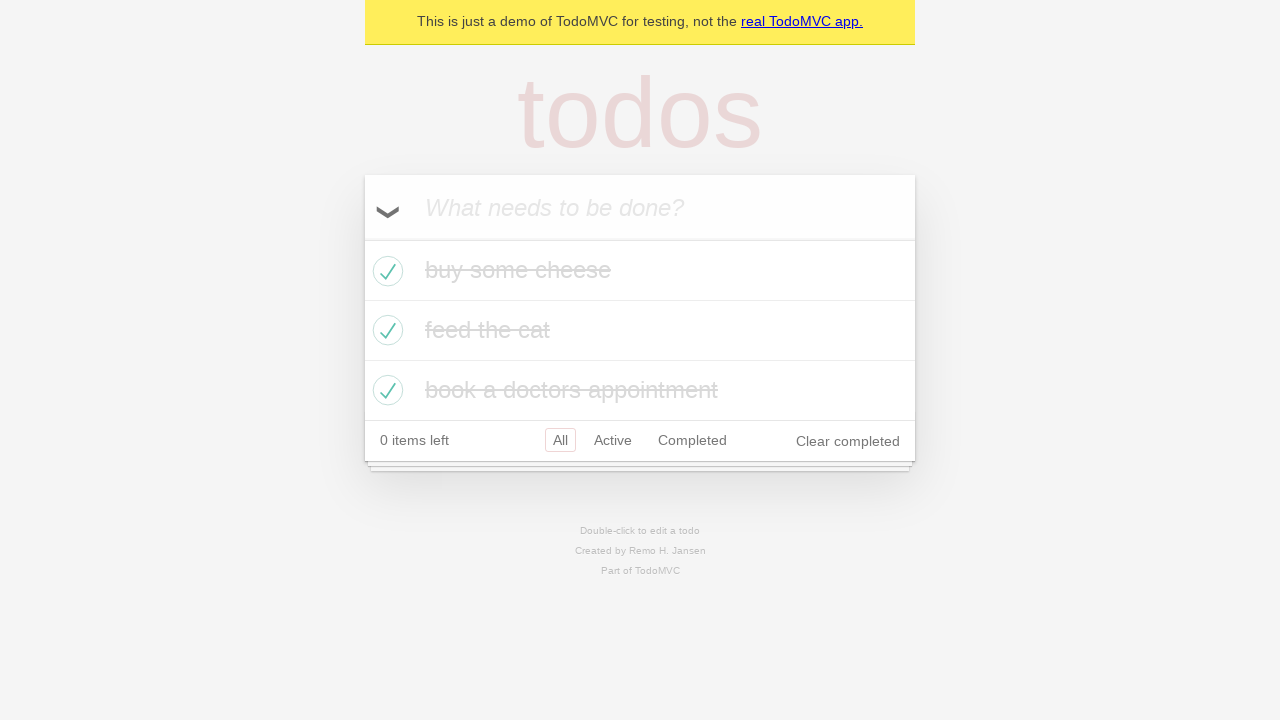